Tests dynamic controls by clicking to remove a checkbox and enable an input field, verifying state changes

Starting URL: https://the-internet.herokuapp.com/dynamic_controls

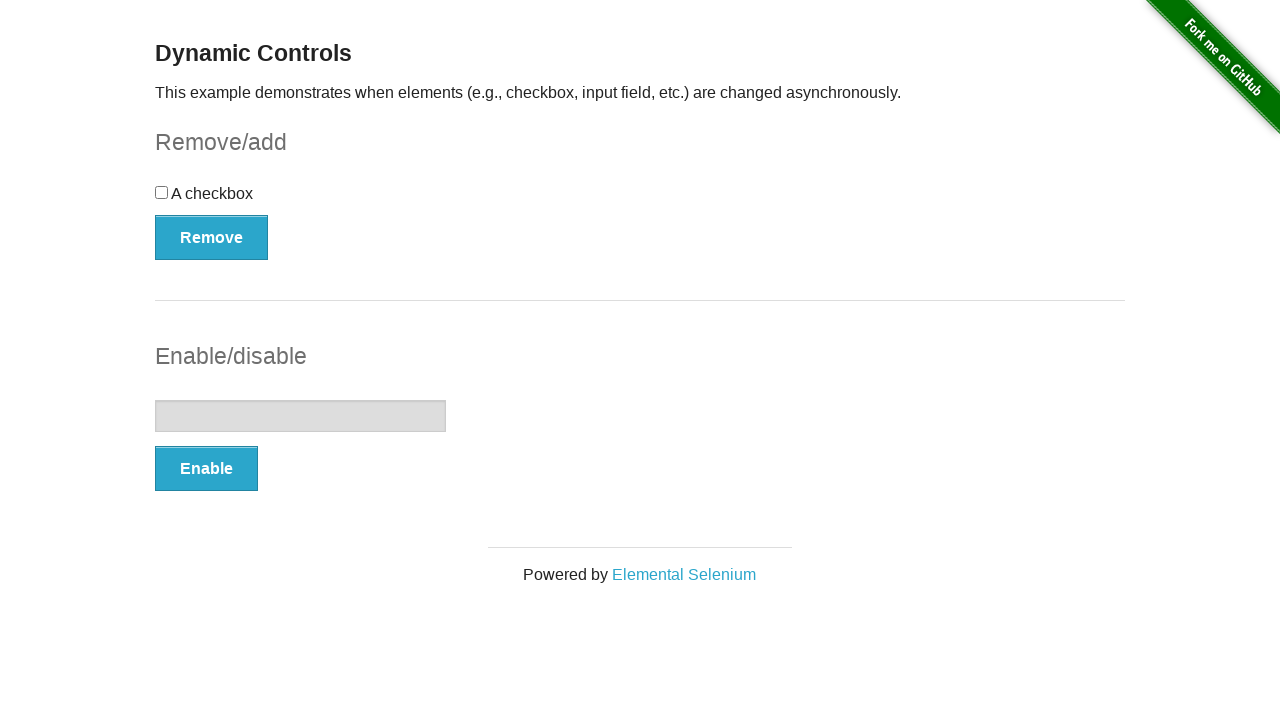

Clicked remove checkbox button at (212, 237) on xpath=//*[@id="checkbox-example"]/button
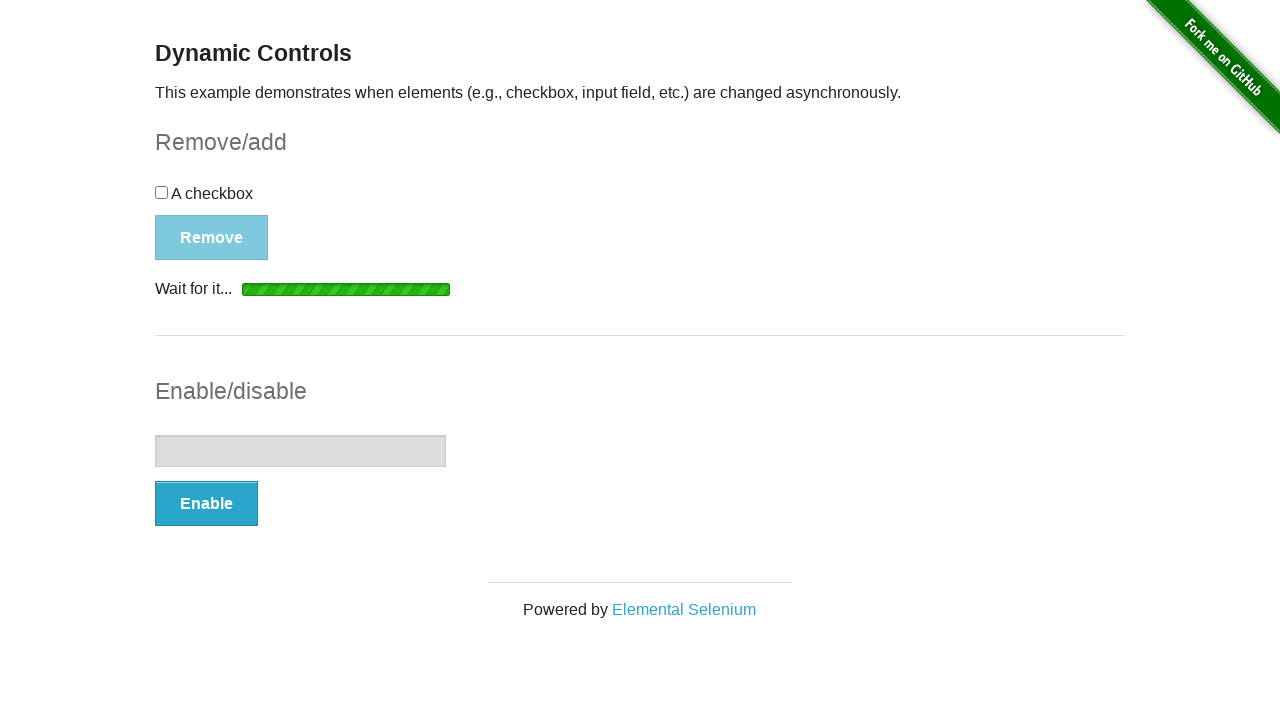

Waited 5 seconds for checkbox removal animation
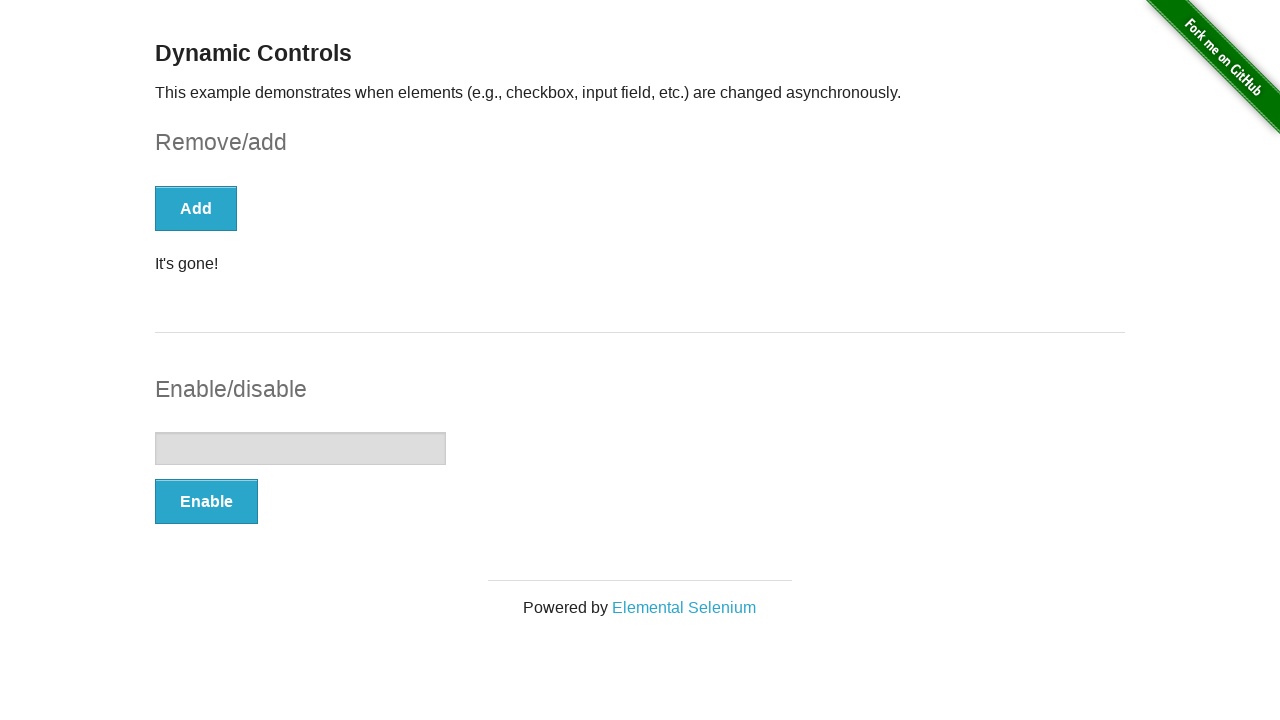

Verified checkbox input element was removed (count == 0)
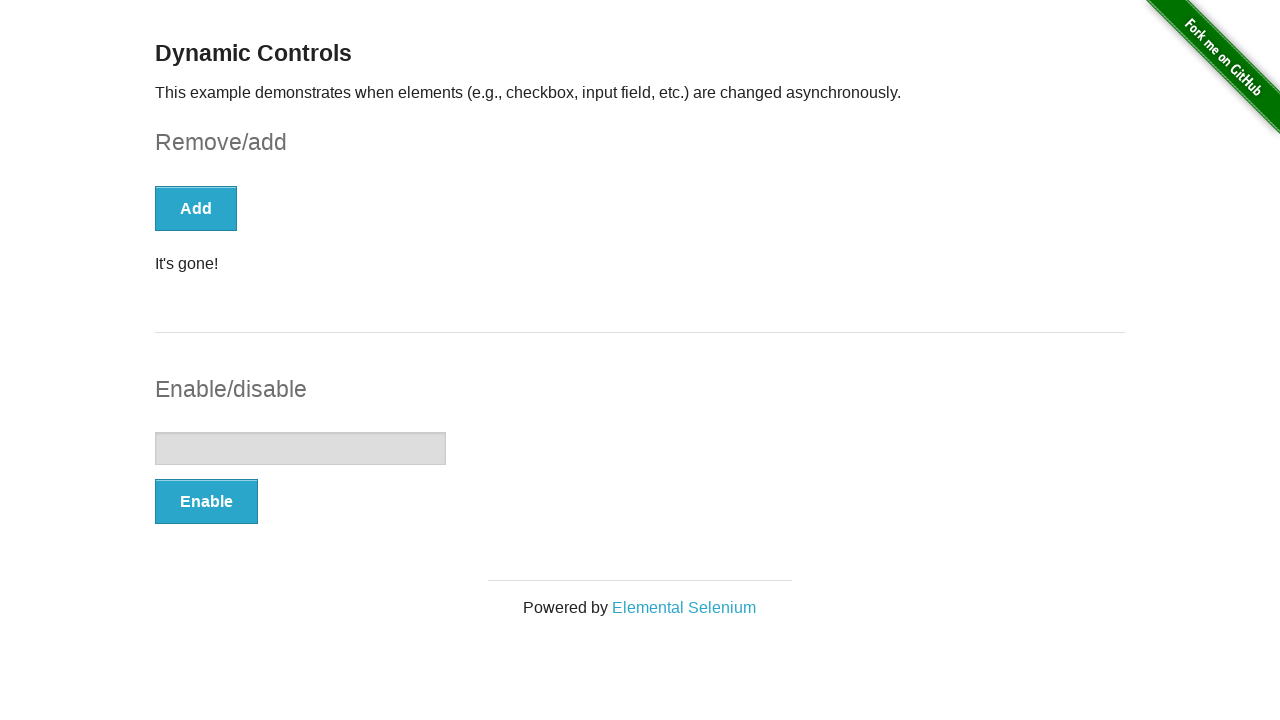

Verified input field is disabled
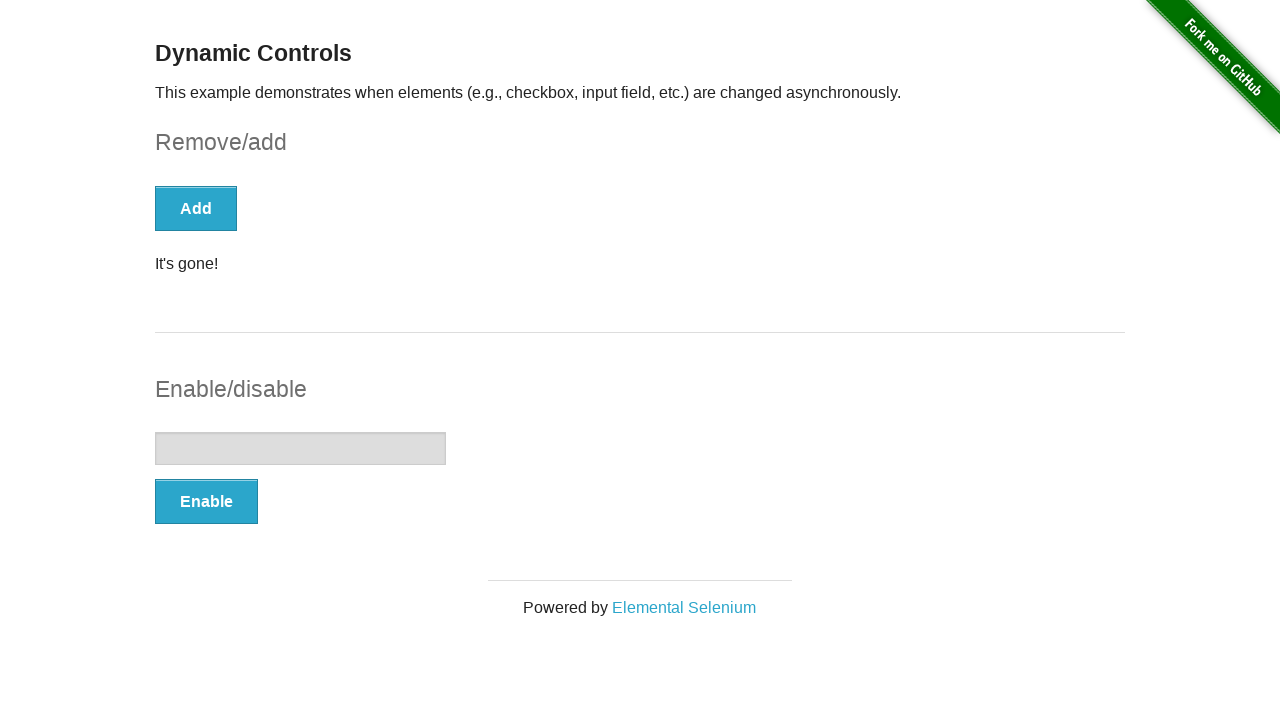

Clicked enable input button at (206, 501) on xpath=//*[@id="input-example"]/button
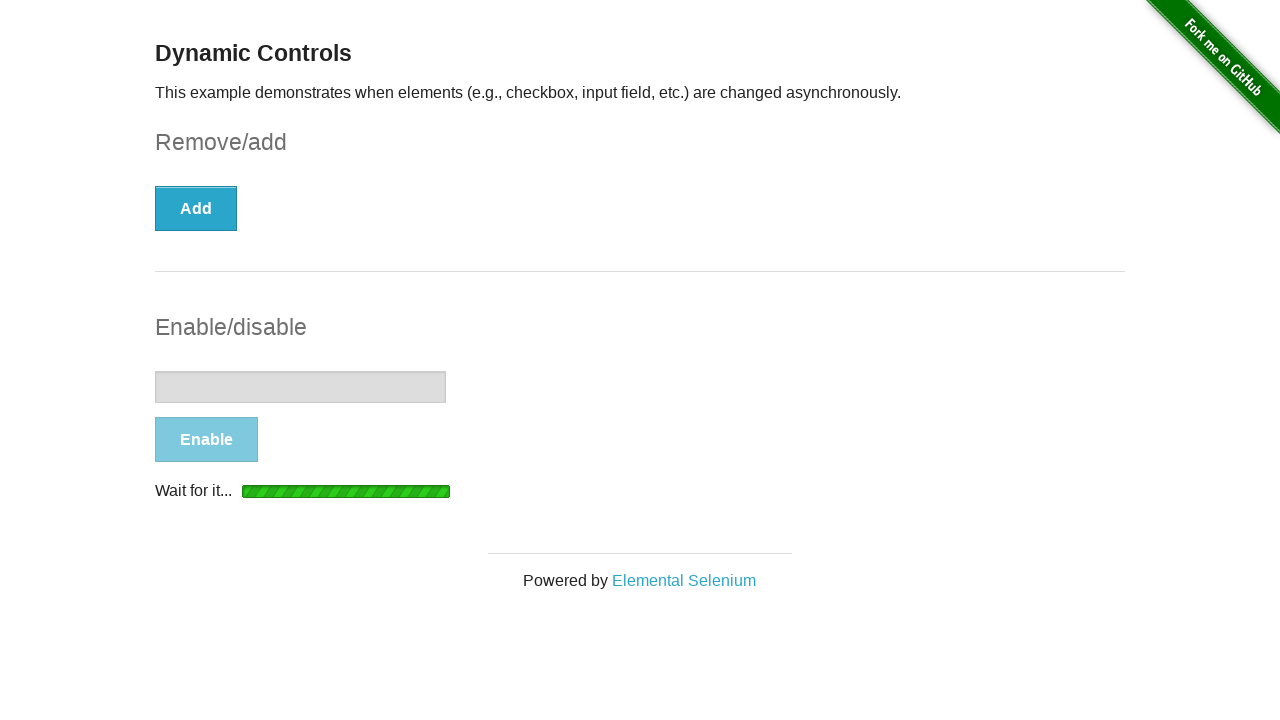

Waited 5 seconds for input field enable animation
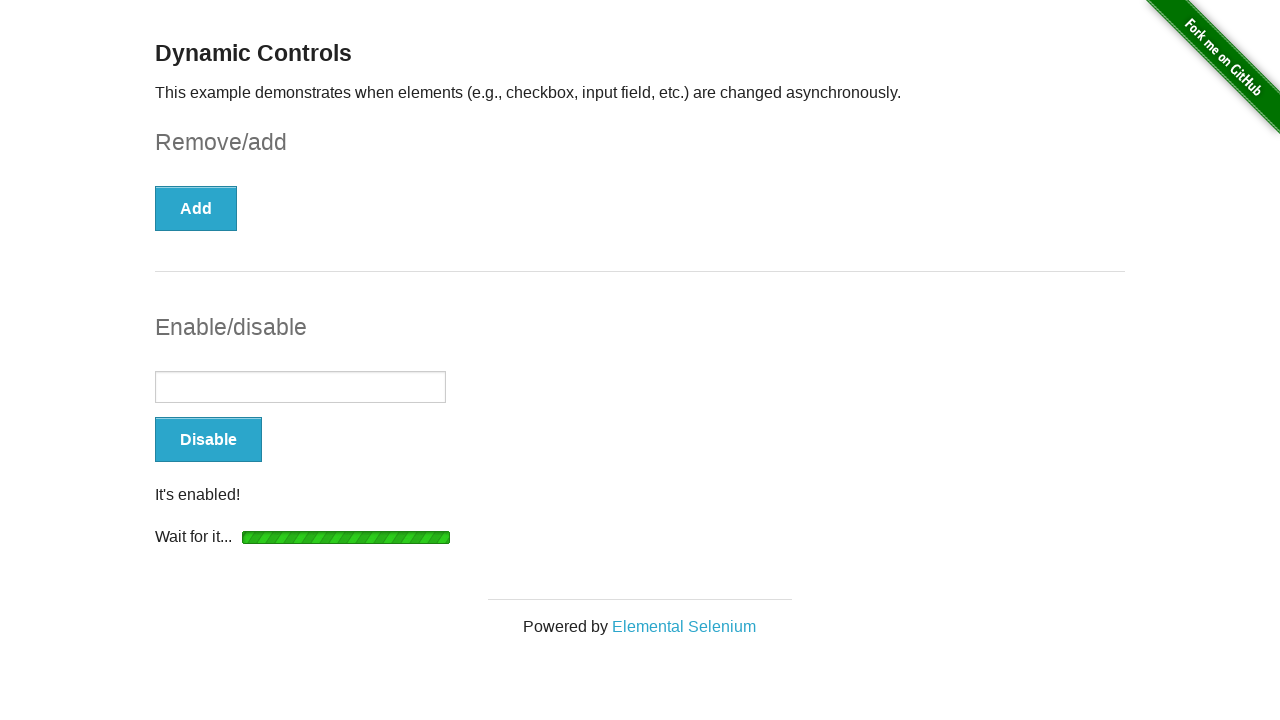

Verified input field is now enabled
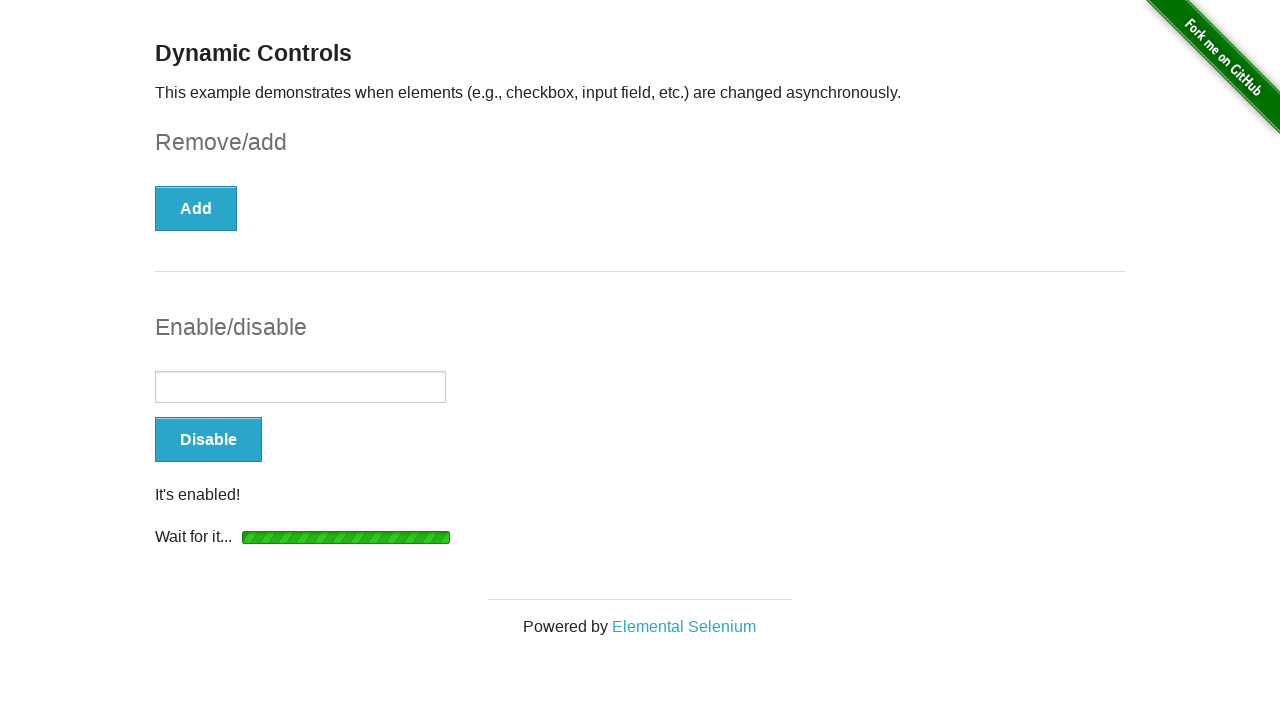

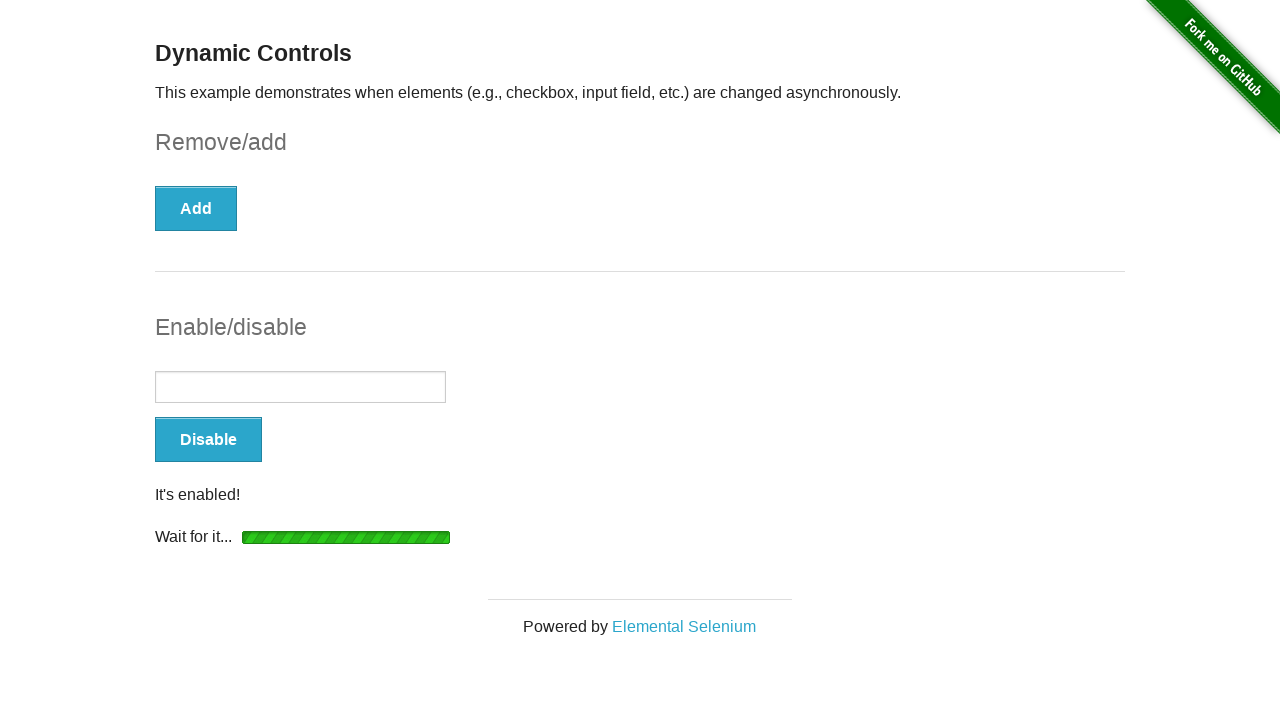